Tests drag and drop functionality by dragging an element into a droppable area within an iframe

Starting URL: https://jqueryui.com/droppable/

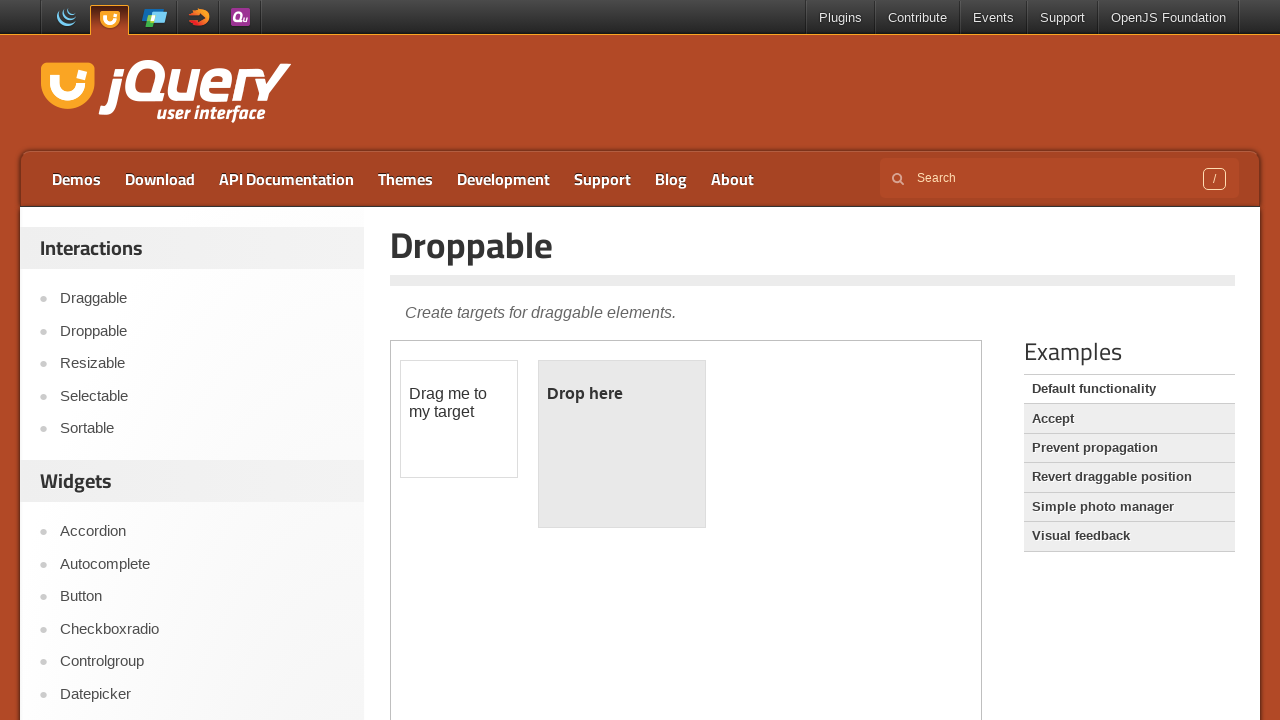

Located the demo iframe containing drag and drop elements
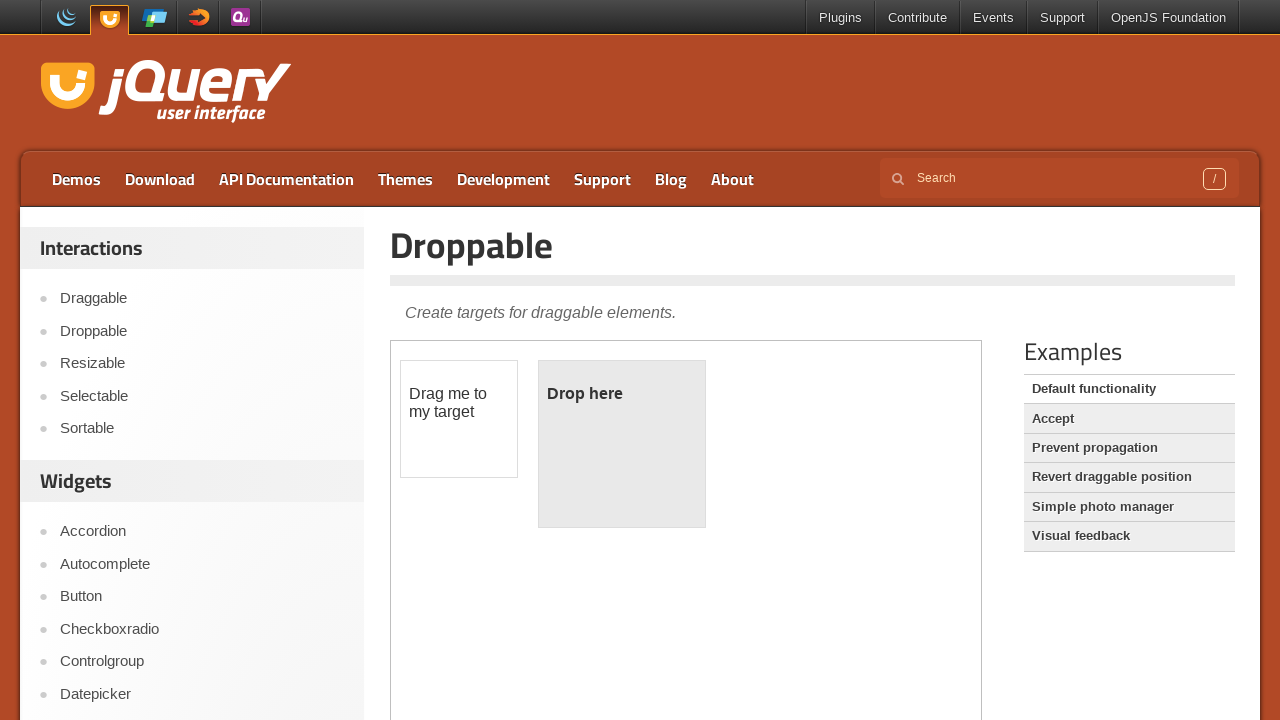

Located the draggable element within the iframe
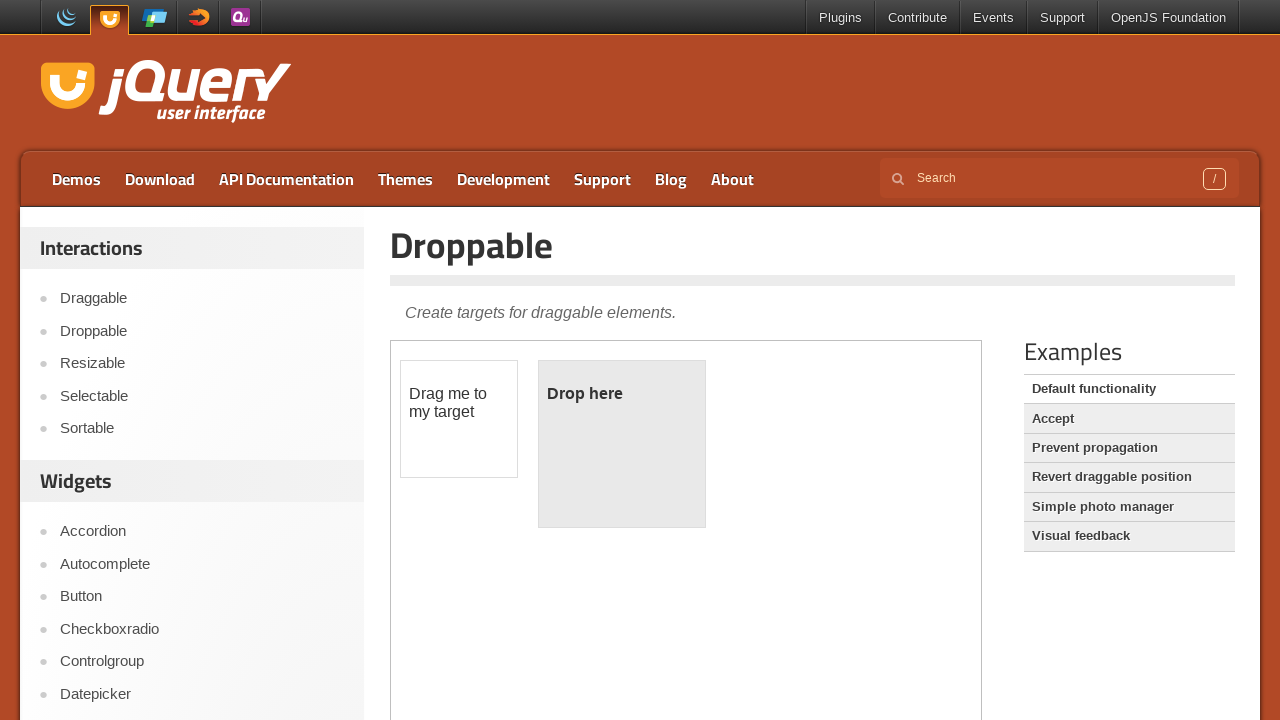

Located the droppable element within the iframe
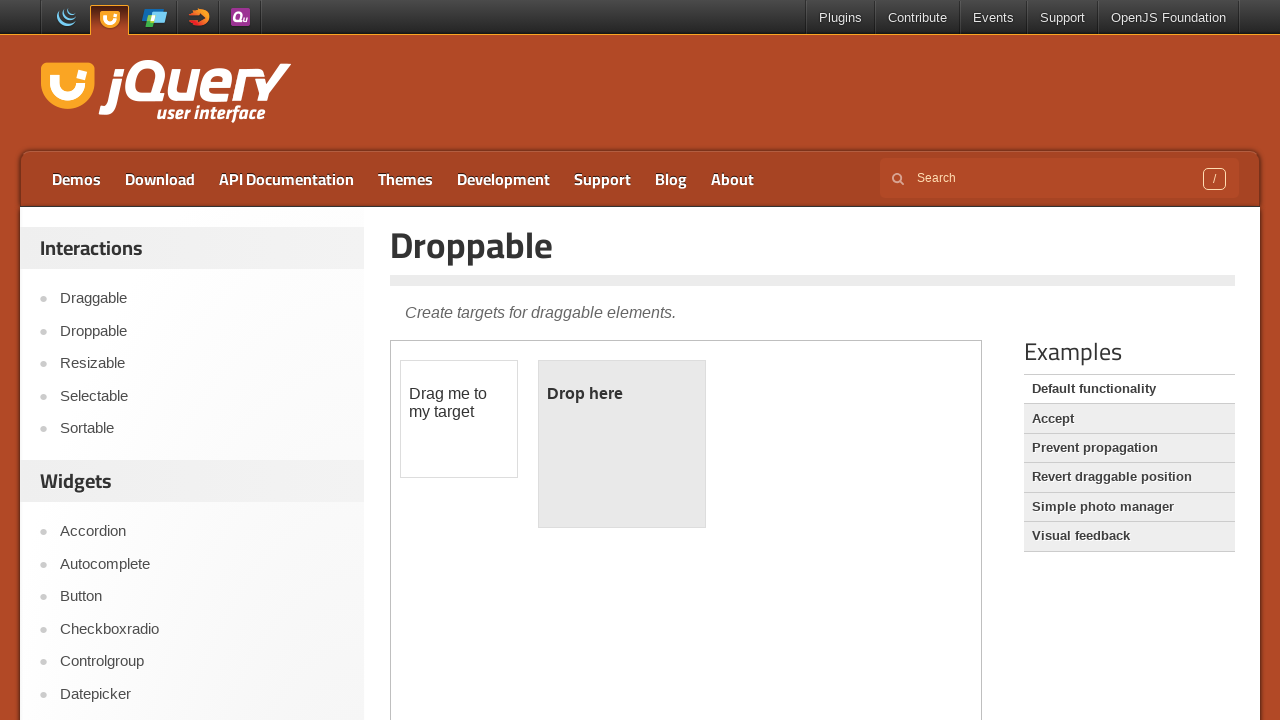

Dragged the draggable element into the droppable area at (622, 444)
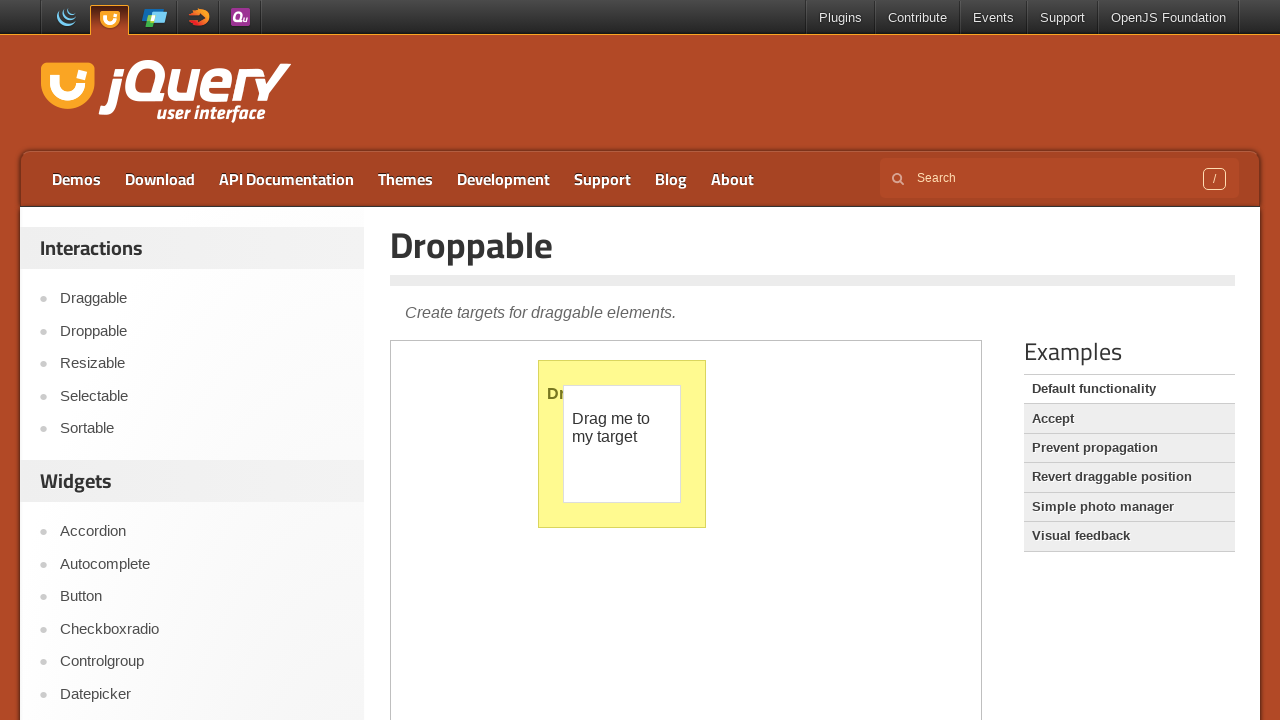

Waited 4 seconds to observe the drag and drop result
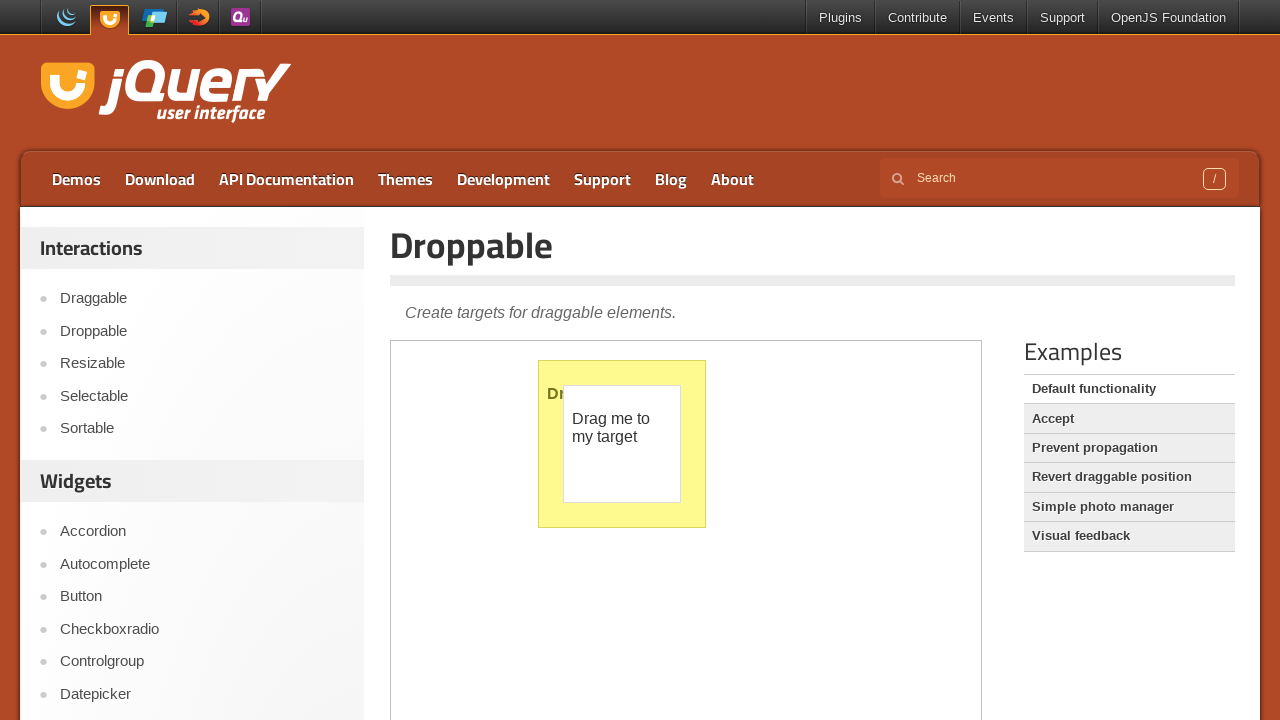

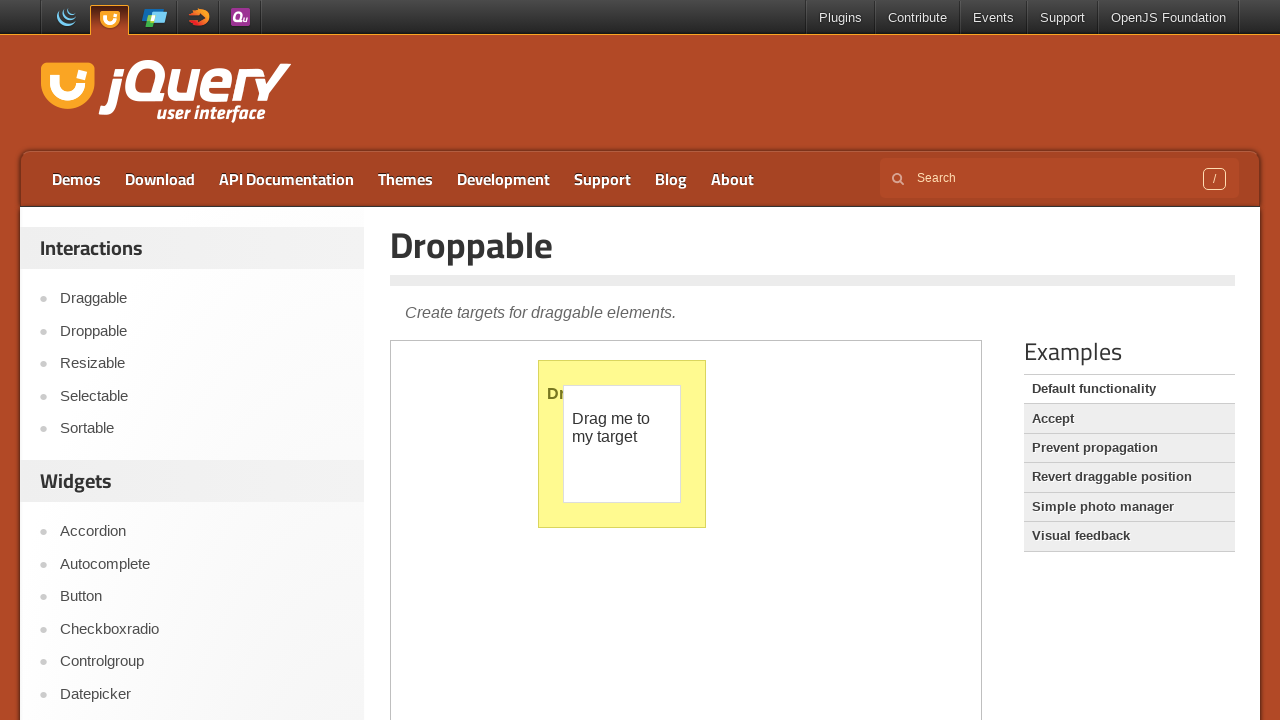